Tests that the counter displays the correct number of todo items as items are added

Starting URL: https://demo.playwright.dev/todomvc

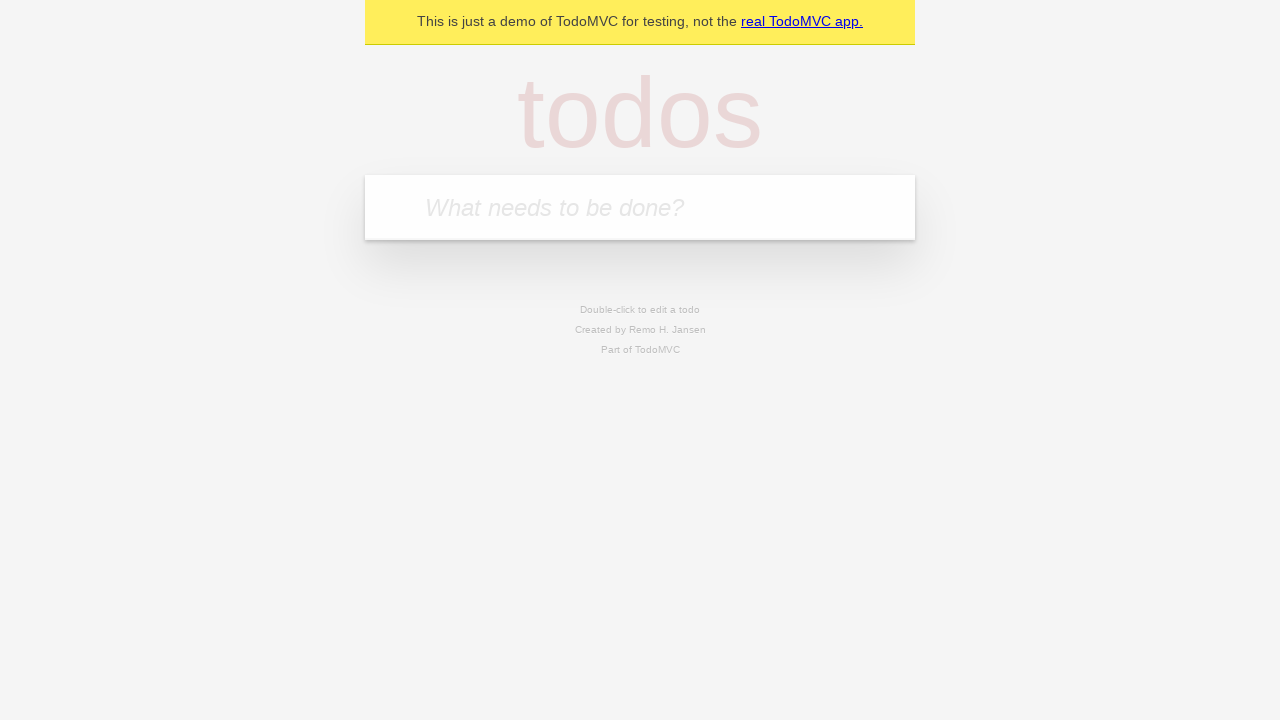

Located the todo input field
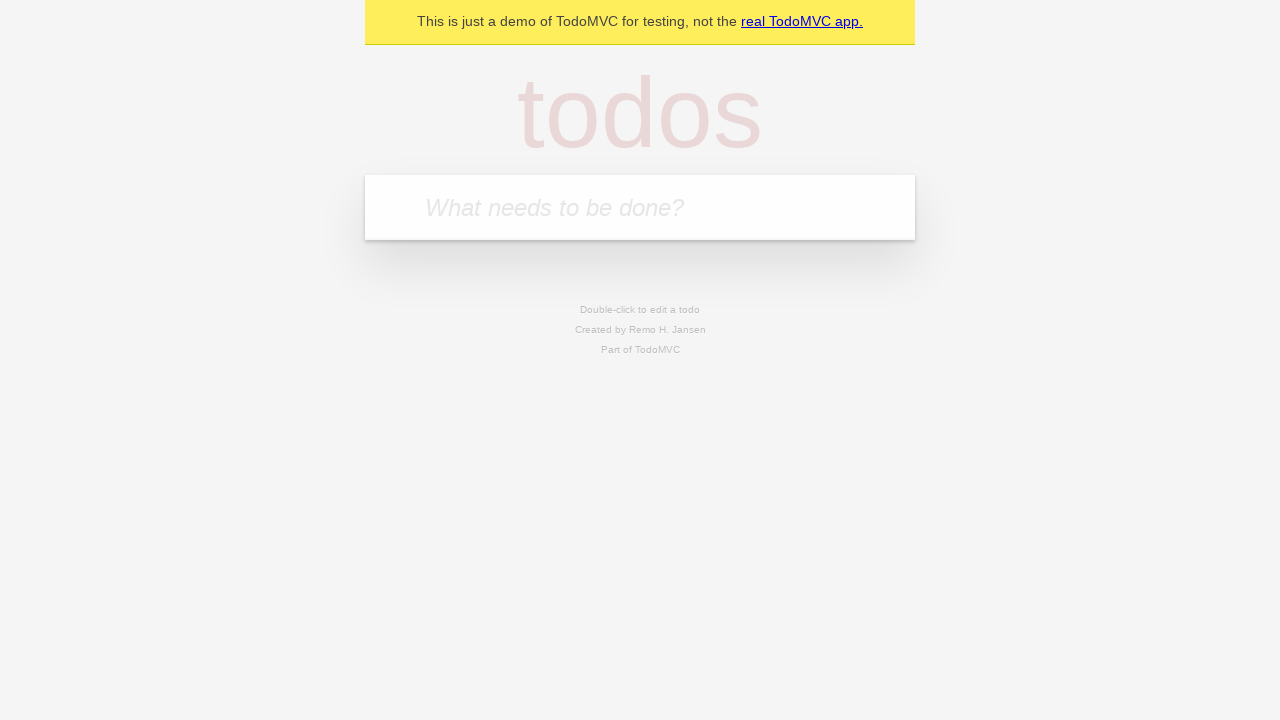

Filled input field with 'buy some cheese' on internal:attr=[placeholder="What needs to be done?"i]
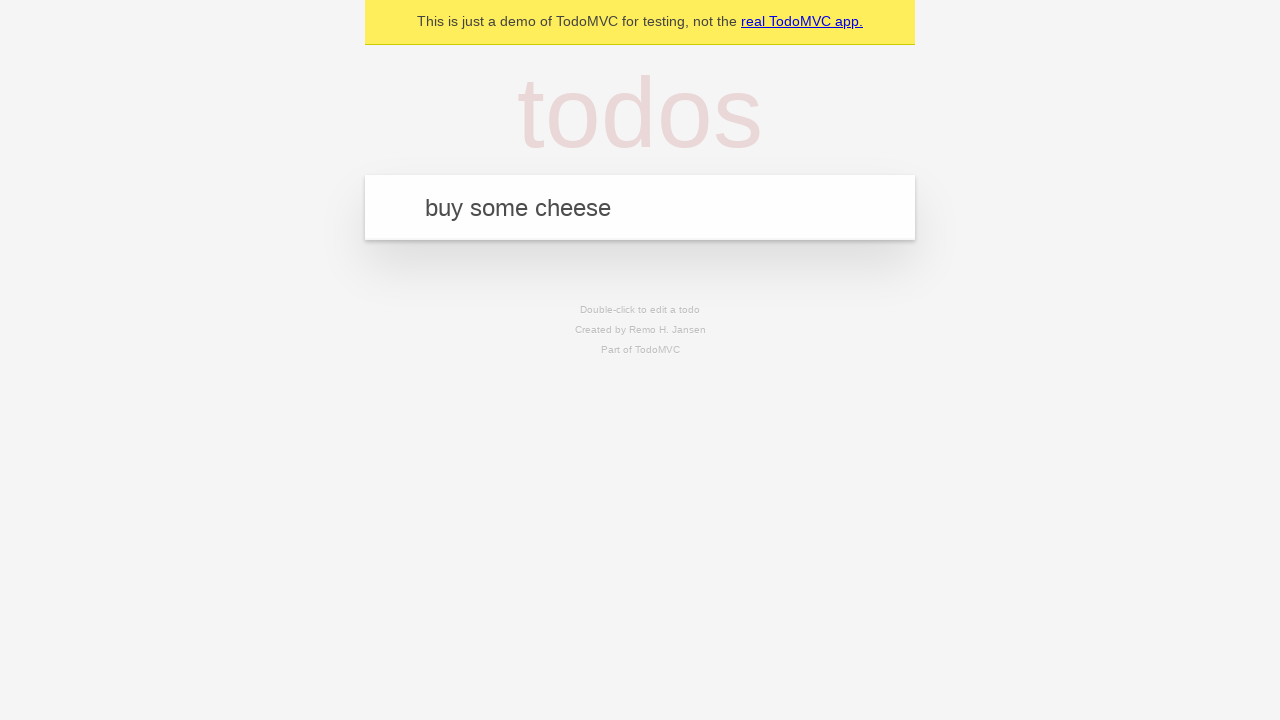

Pressed Enter to add first todo item on internal:attr=[placeholder="What needs to be done?"i]
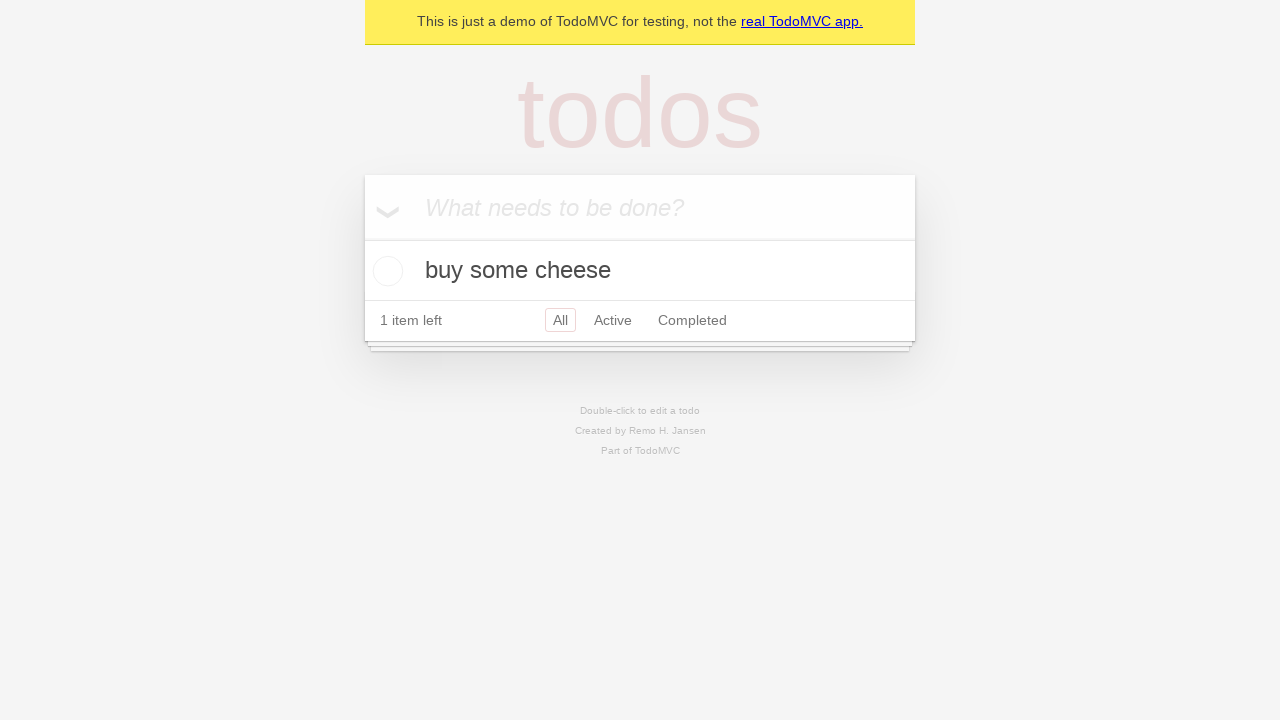

Counter displays 1 todo item
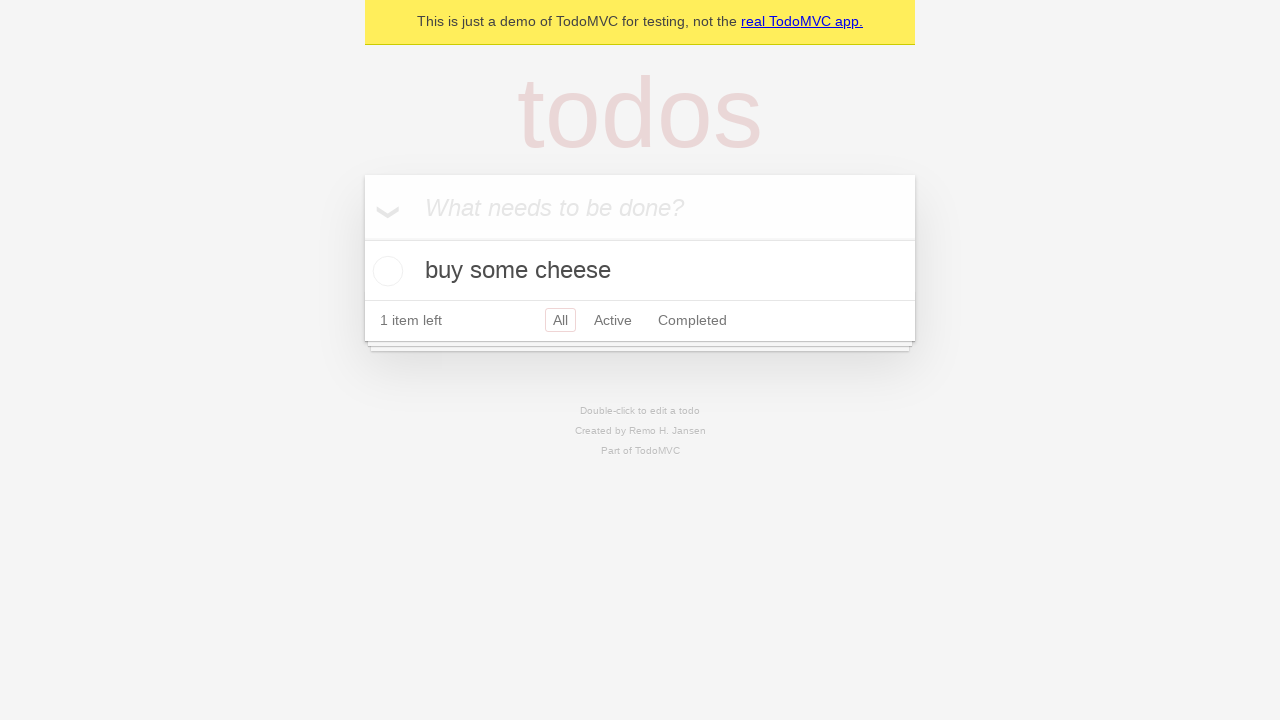

Filled input field with 'feed the cat' on internal:attr=[placeholder="What needs to be done?"i]
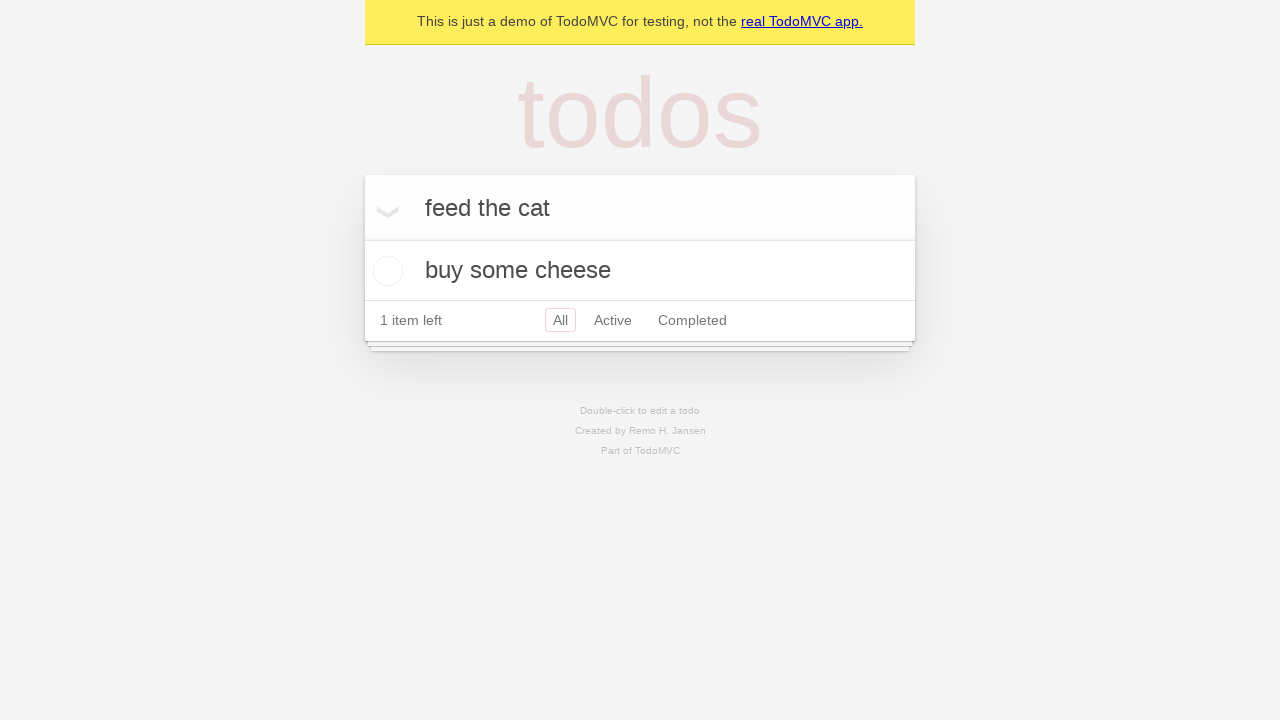

Pressed Enter to add second todo item on internal:attr=[placeholder="What needs to be done?"i]
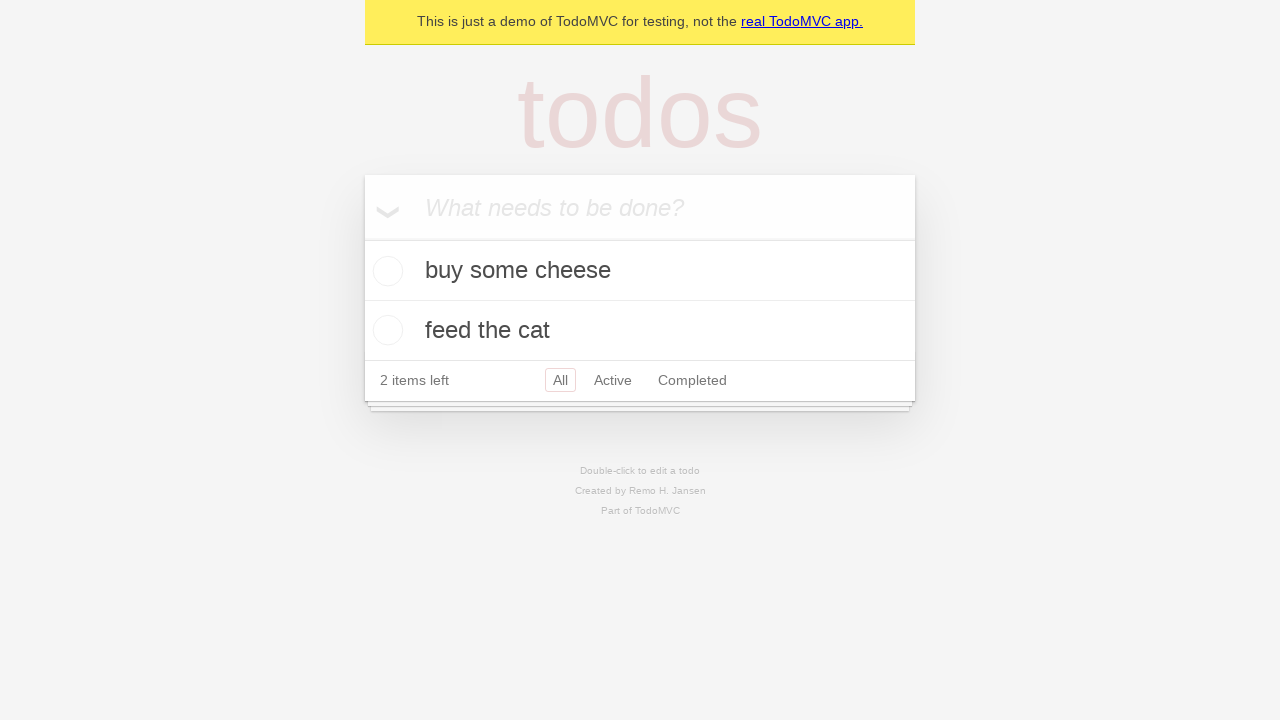

Counter displays 2 todo items
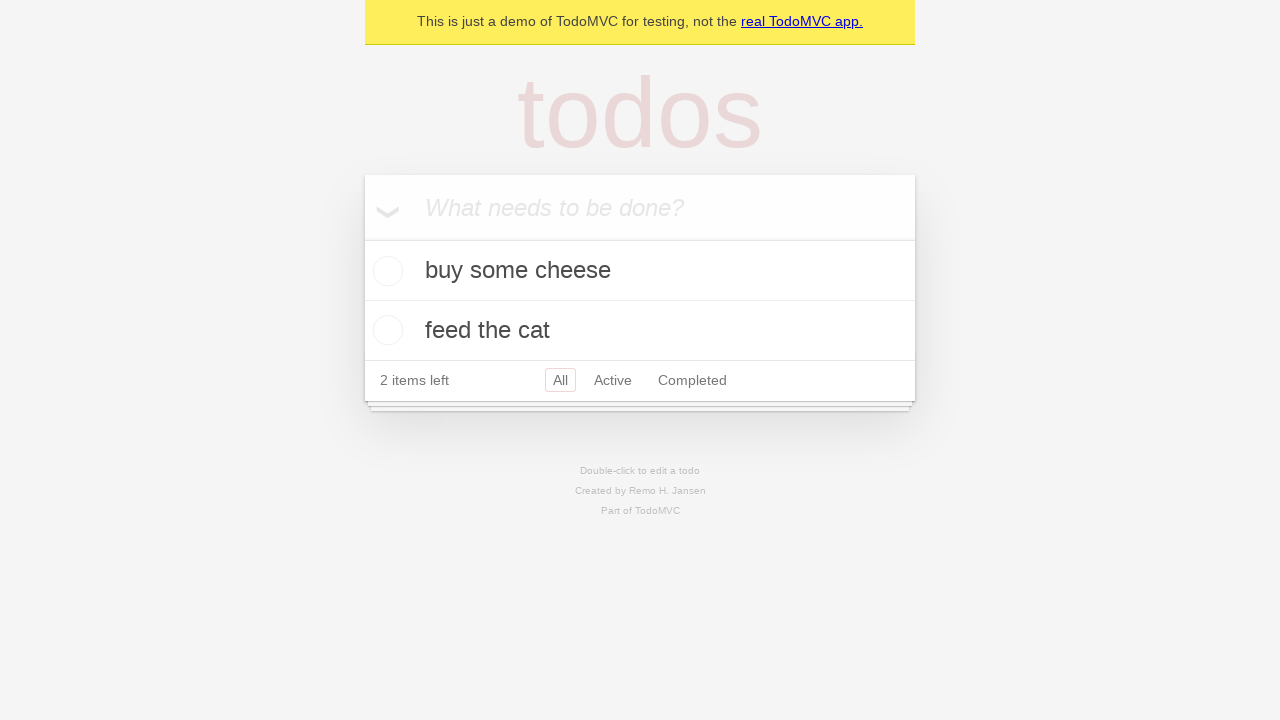

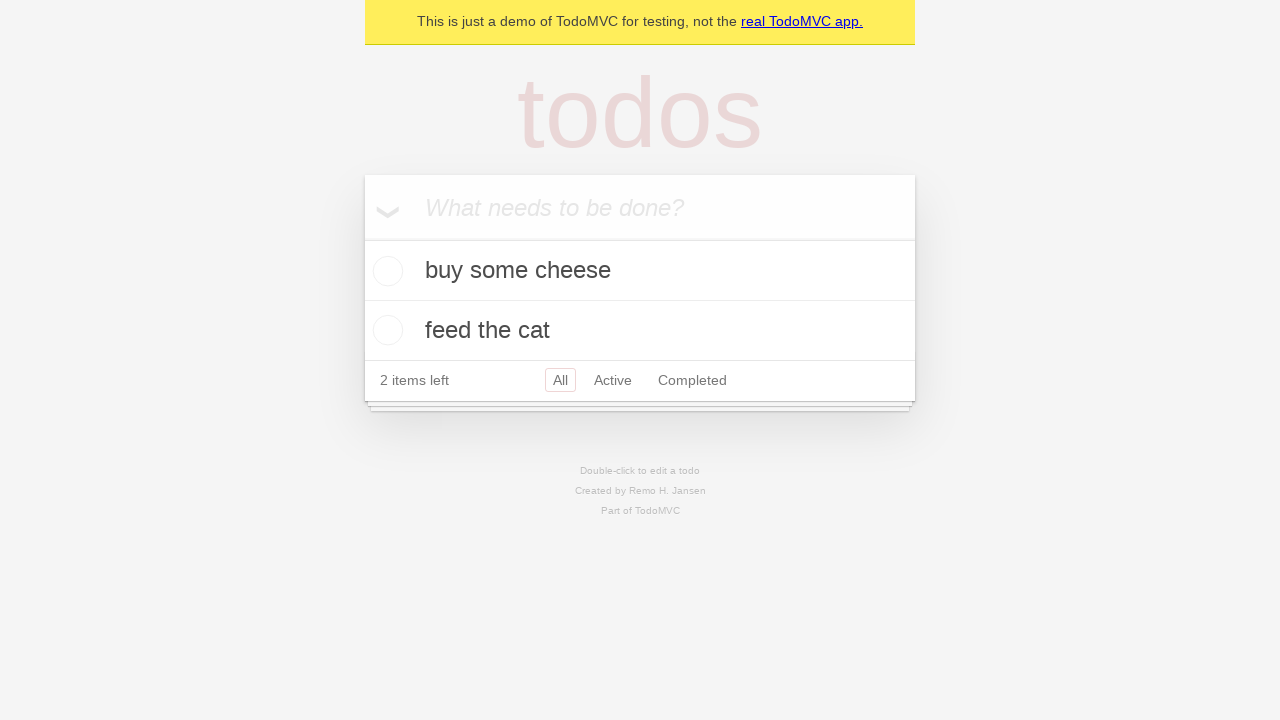